Solves a math captcha by extracting a value, calculating its result, and submitting the form with checkbox and radio button selections

Starting URL: http://suninjuly.github.io/math.html

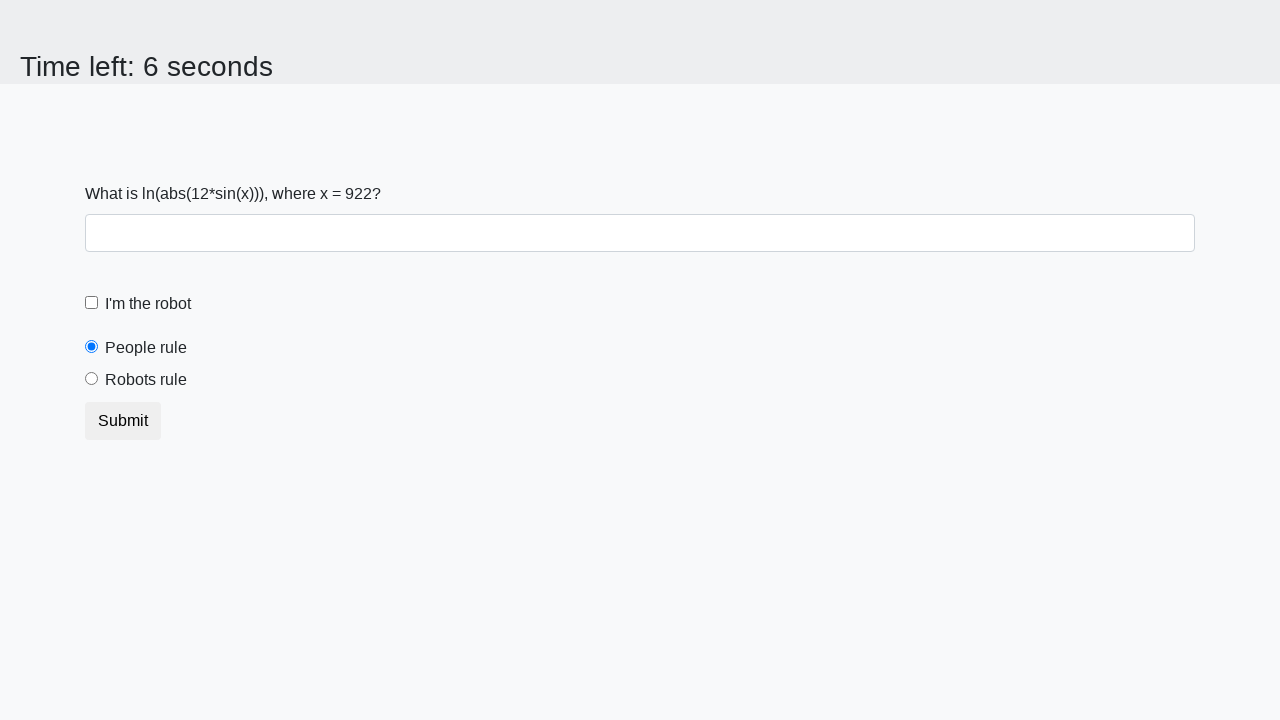

Located the math problem element
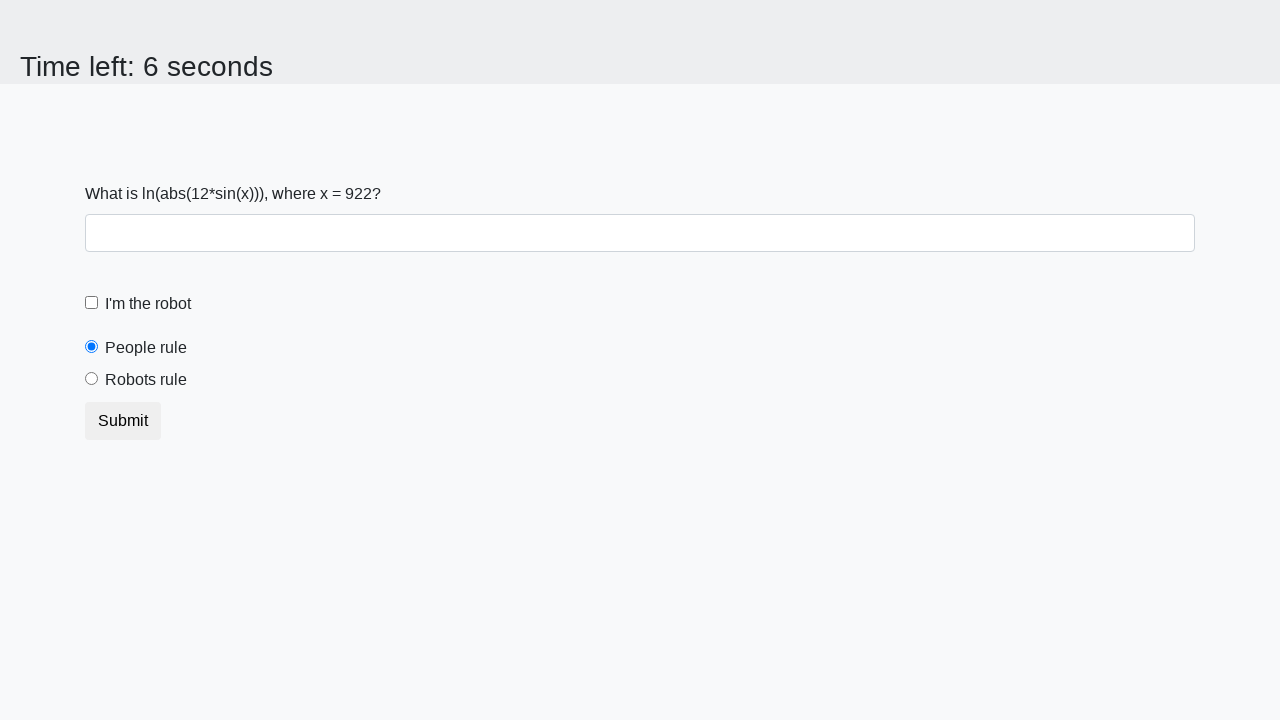

Extracted math problem value from the page
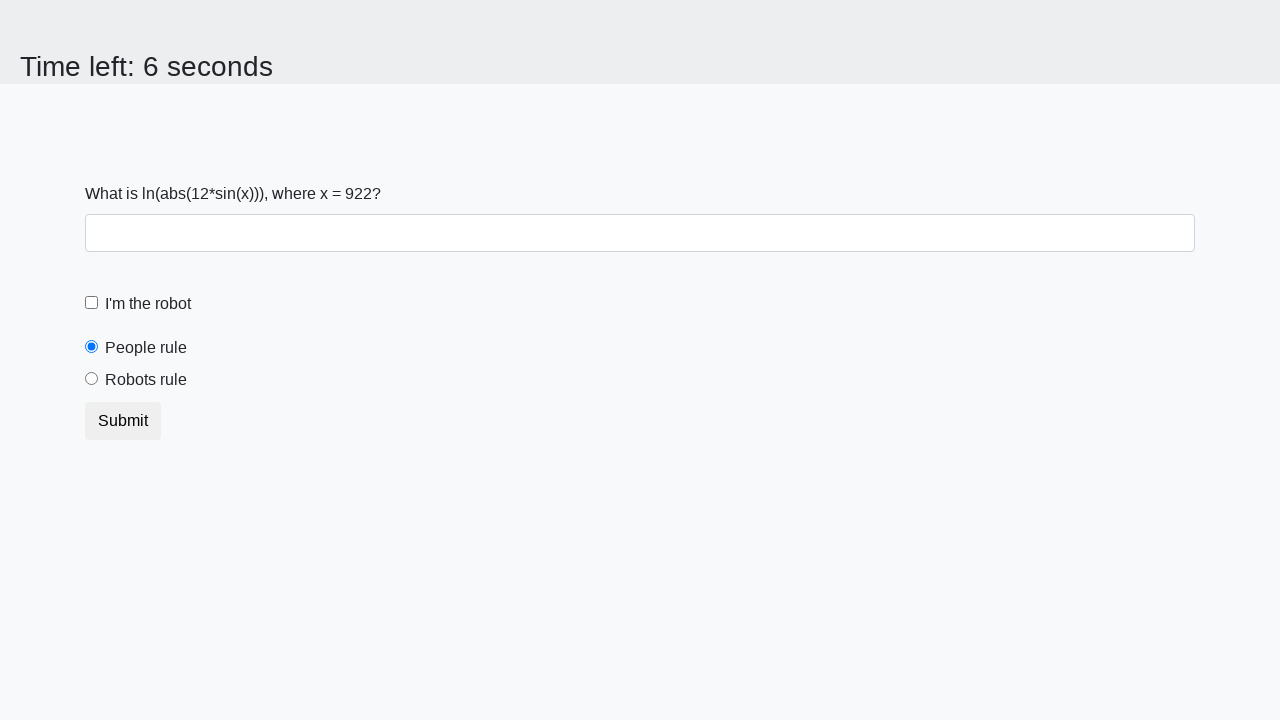

Calculated the math captcha result using logarithm and sine functions
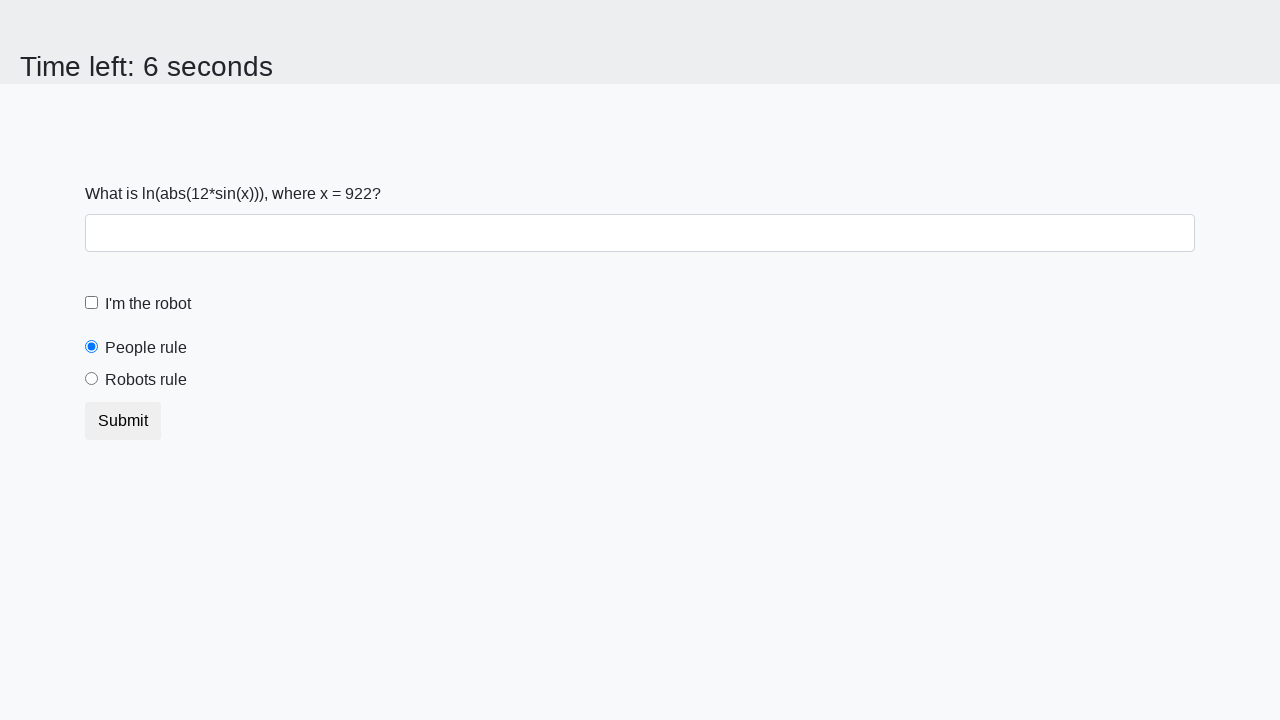

Filled the answer field with calculated math result on .form-control
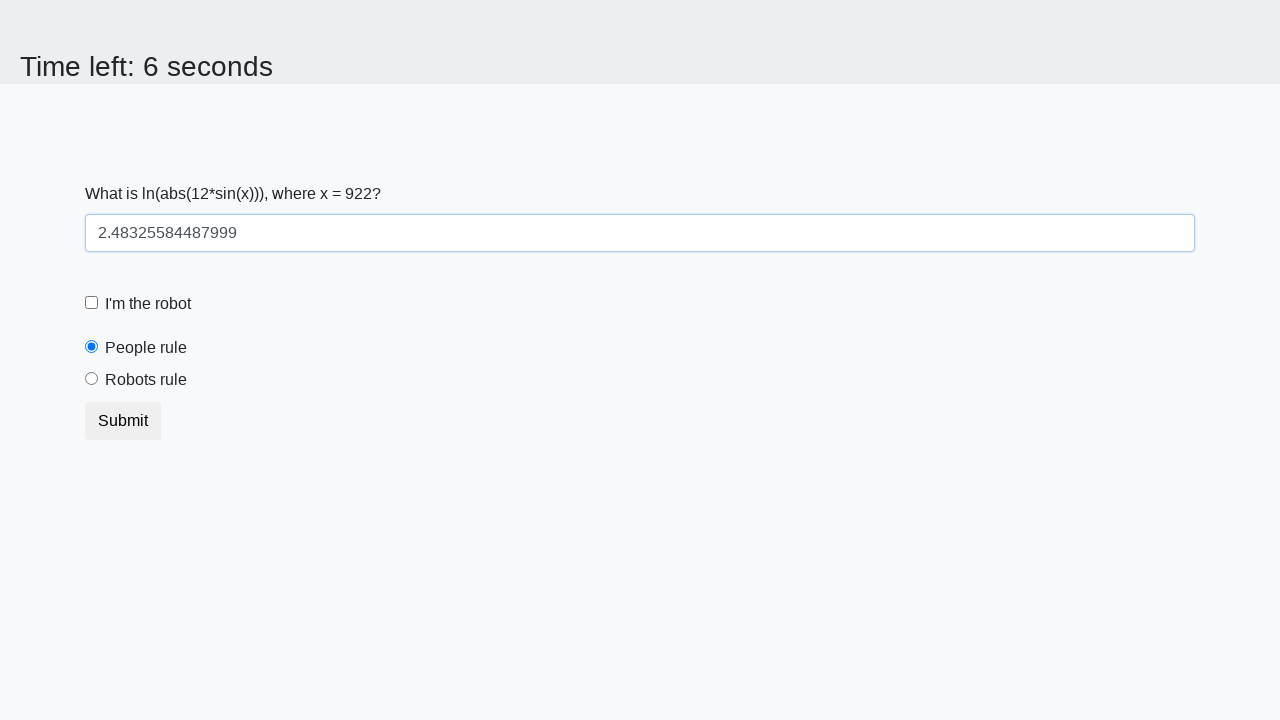

Clicked the 'I'm a robot' checkbox at (92, 303) on .form-check-input
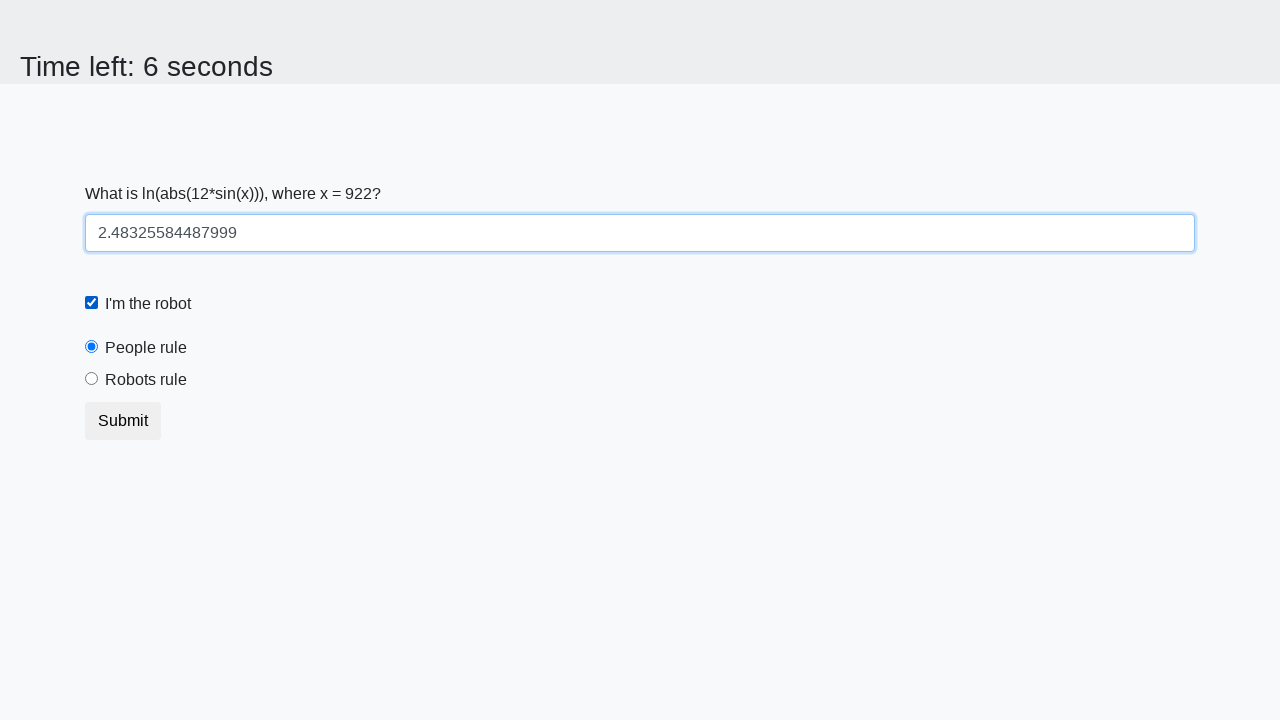

Clicked the 'Robots rule' radio button at (92, 379) on #robotsRule
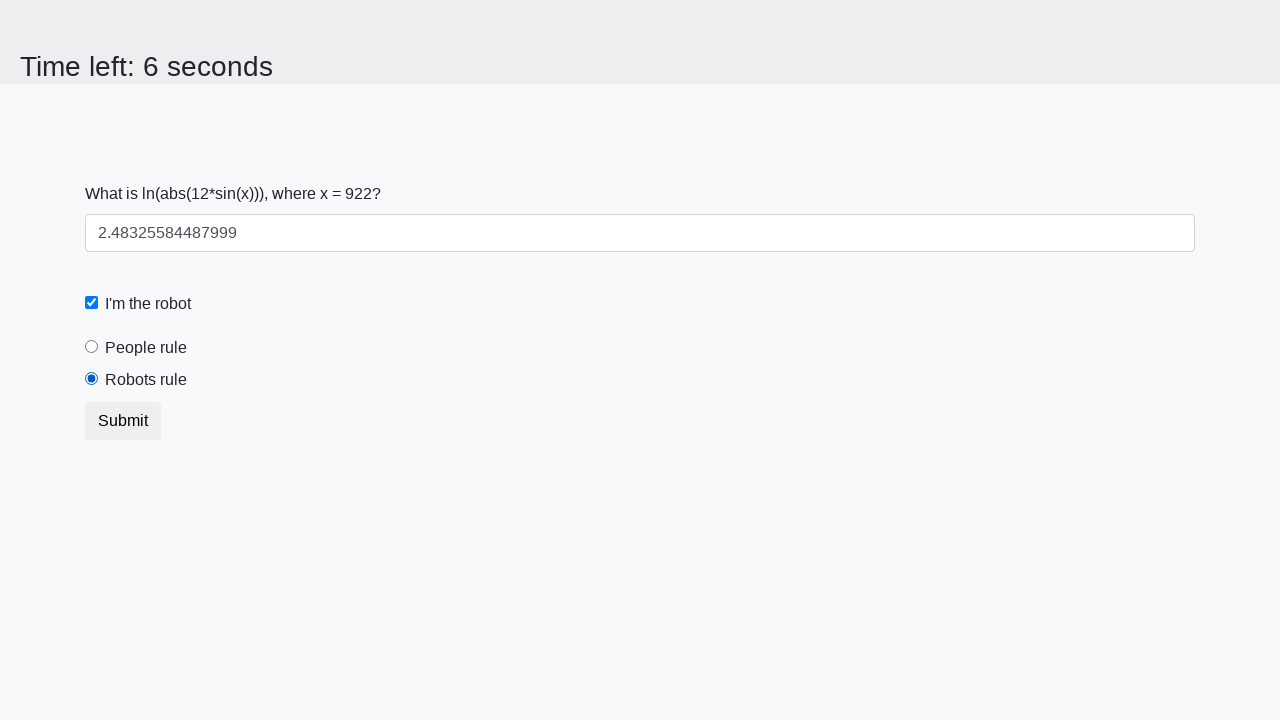

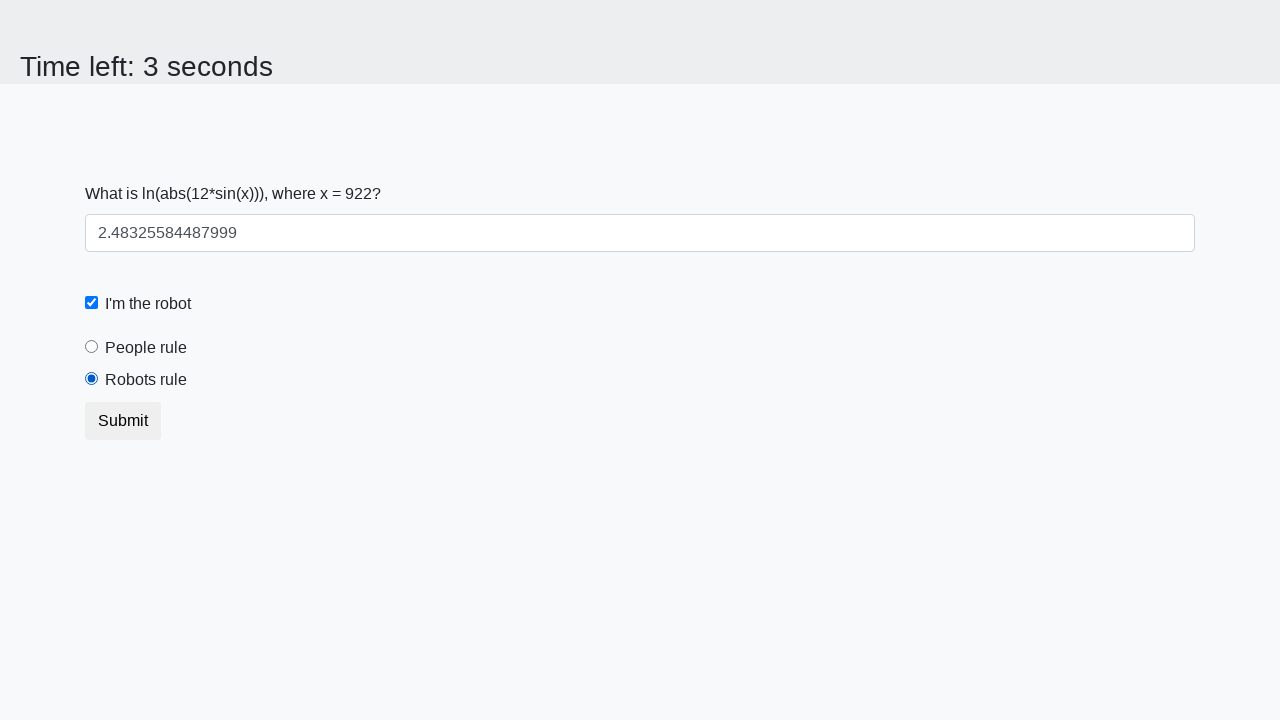